Tests drag and drop functionality by dragging an element from source to target location

Starting URL: https://demoqa.com/droppable/

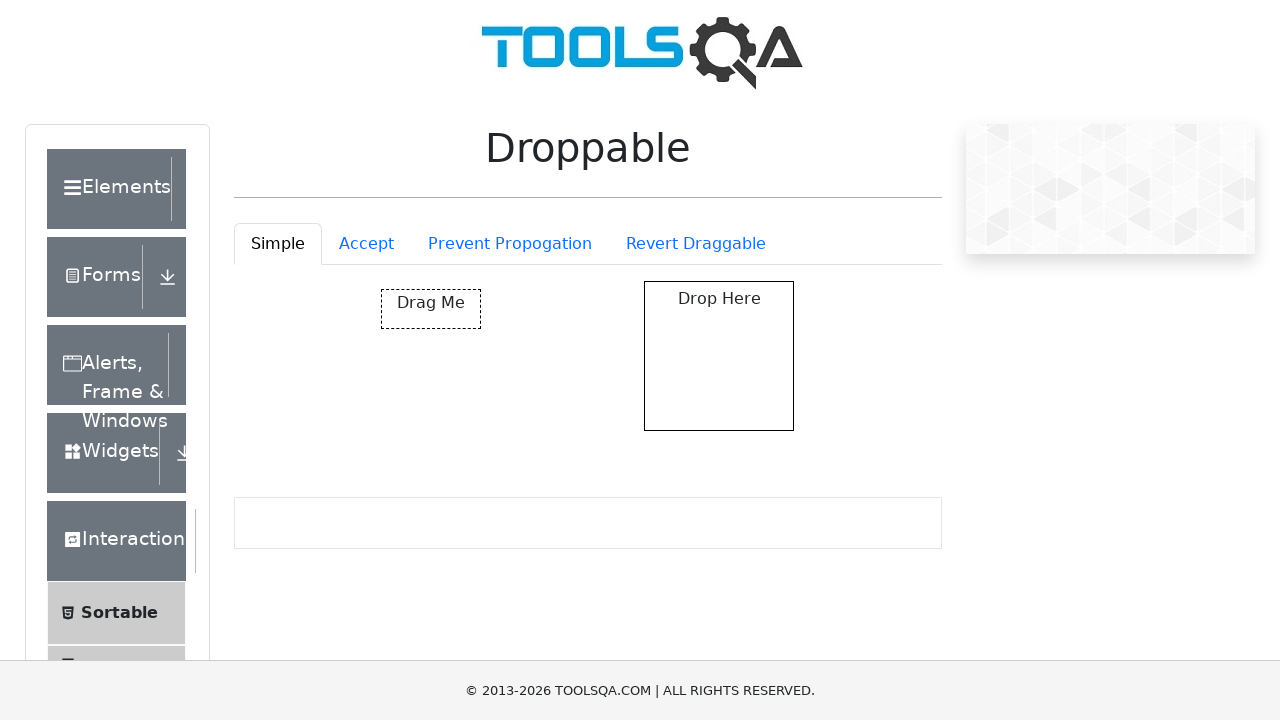

Located source draggable element
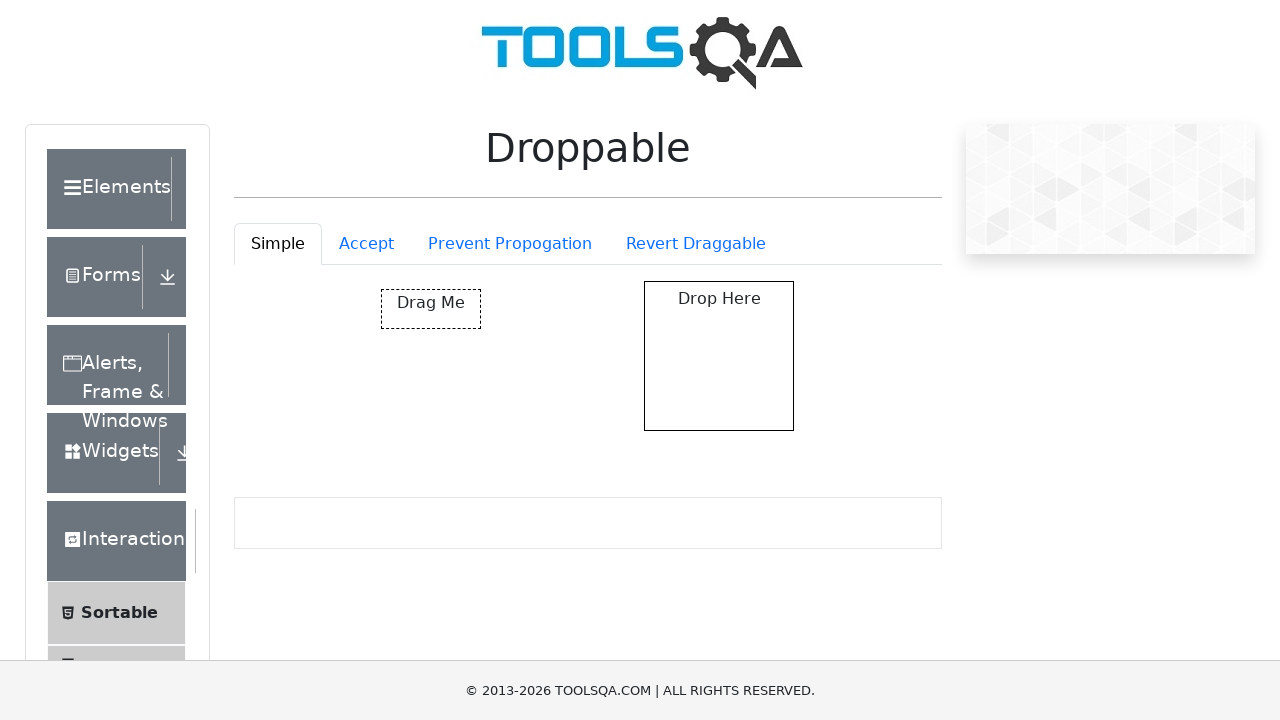

Located target droppable element
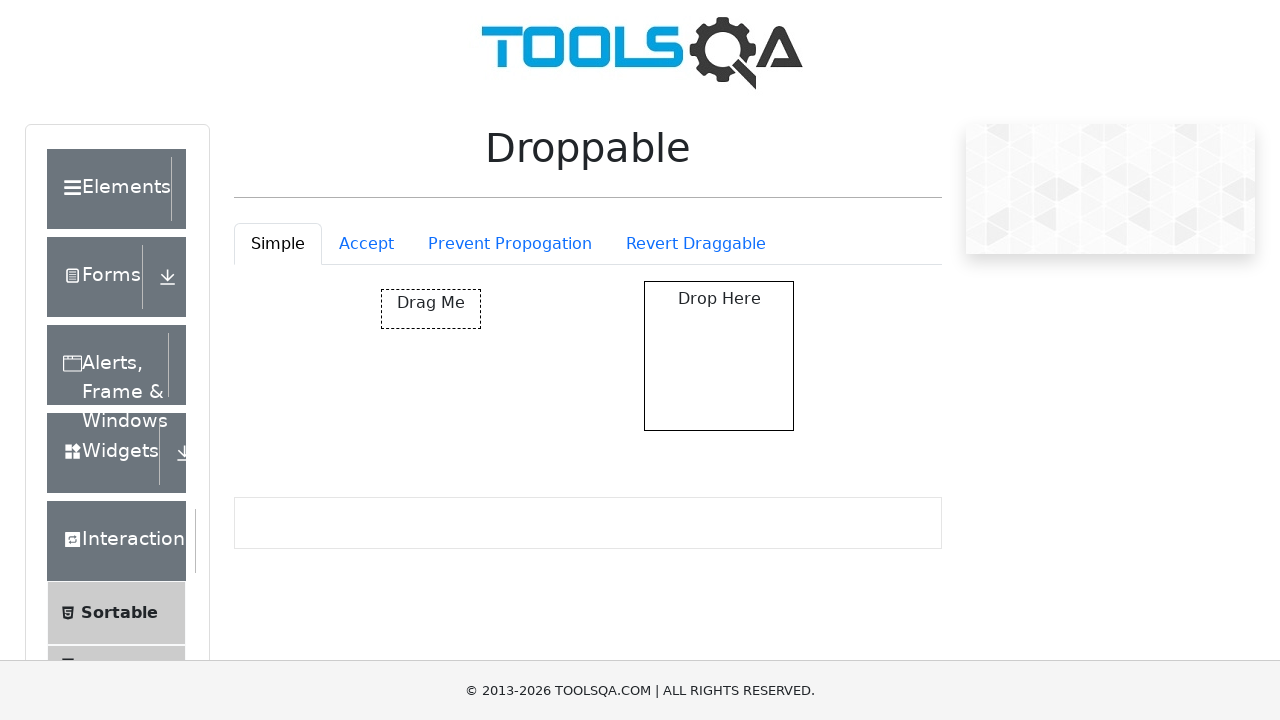

Dragged source element to target droppable location at (719, 356)
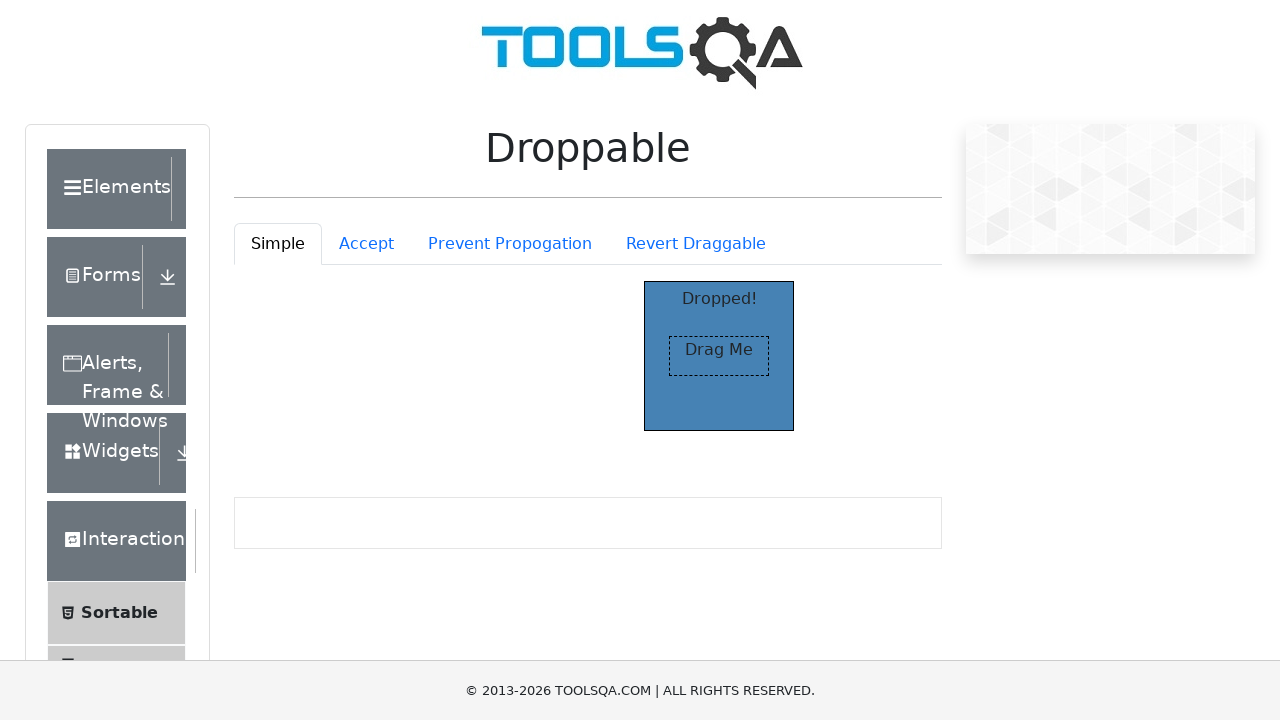

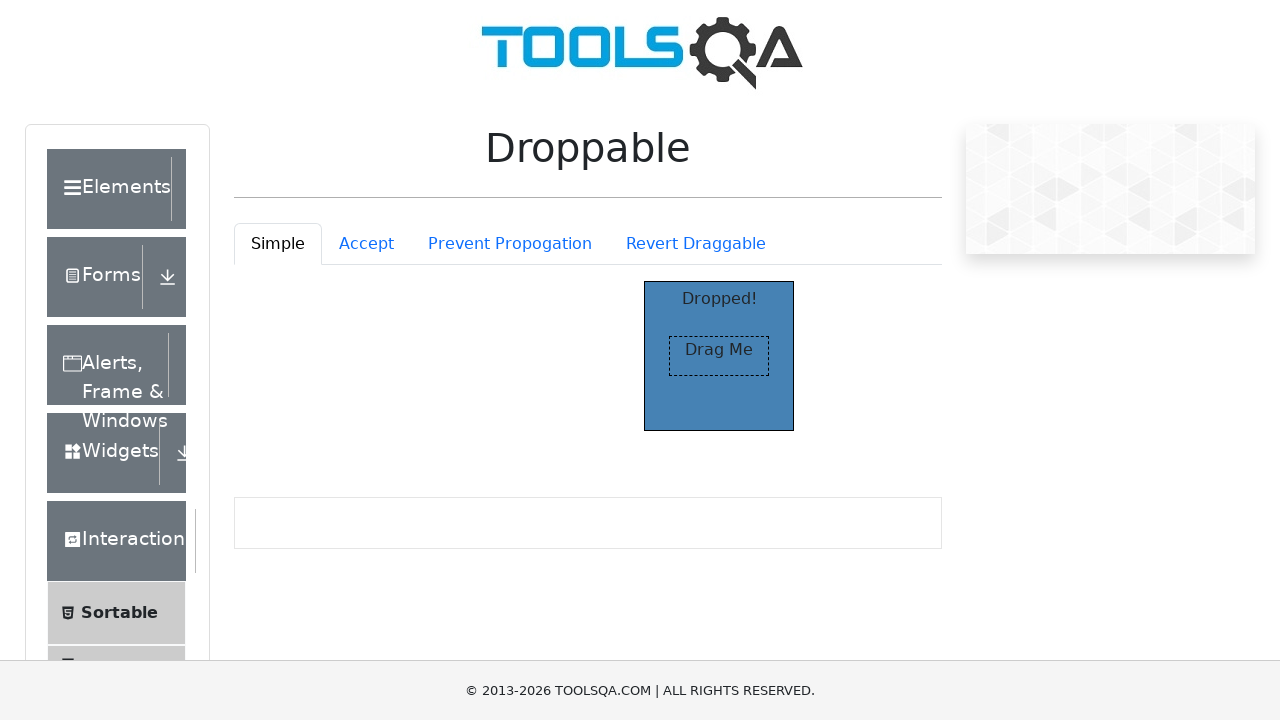